Handles a JavaScript alert dialog by accepting it

Starting URL: http://spicejet.com

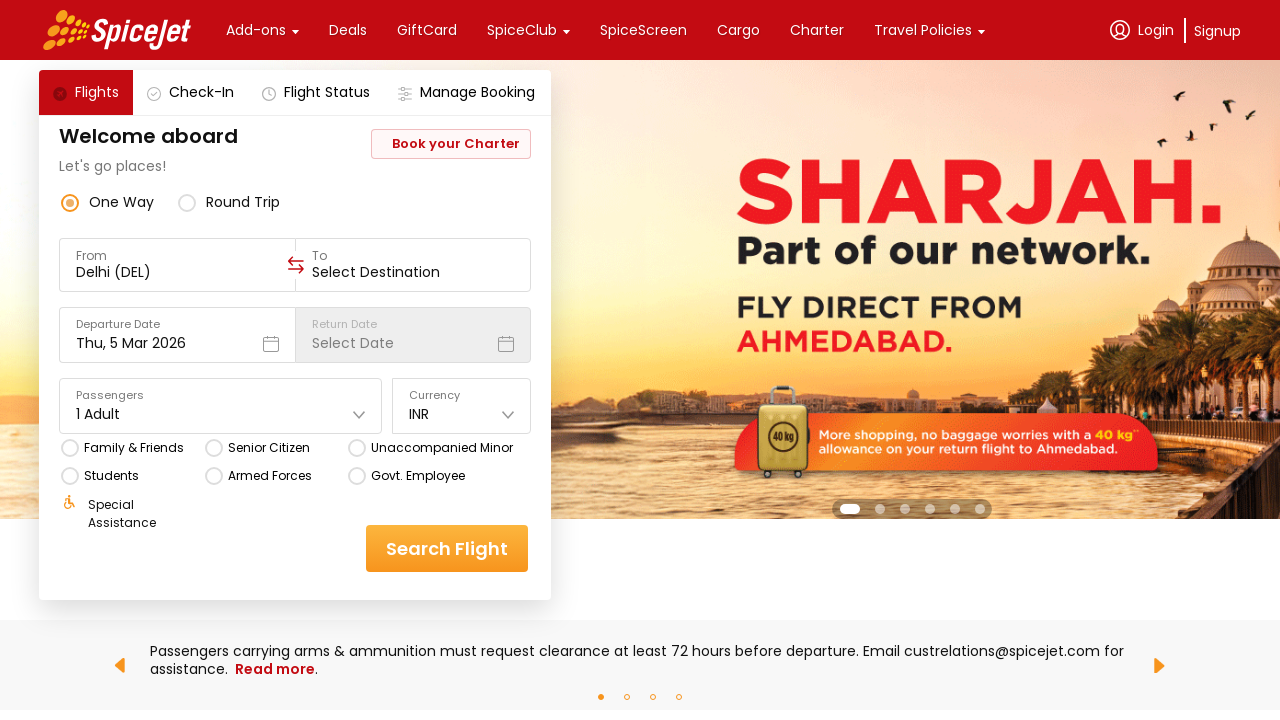

Set up dialog handler to accept JavaScript alerts
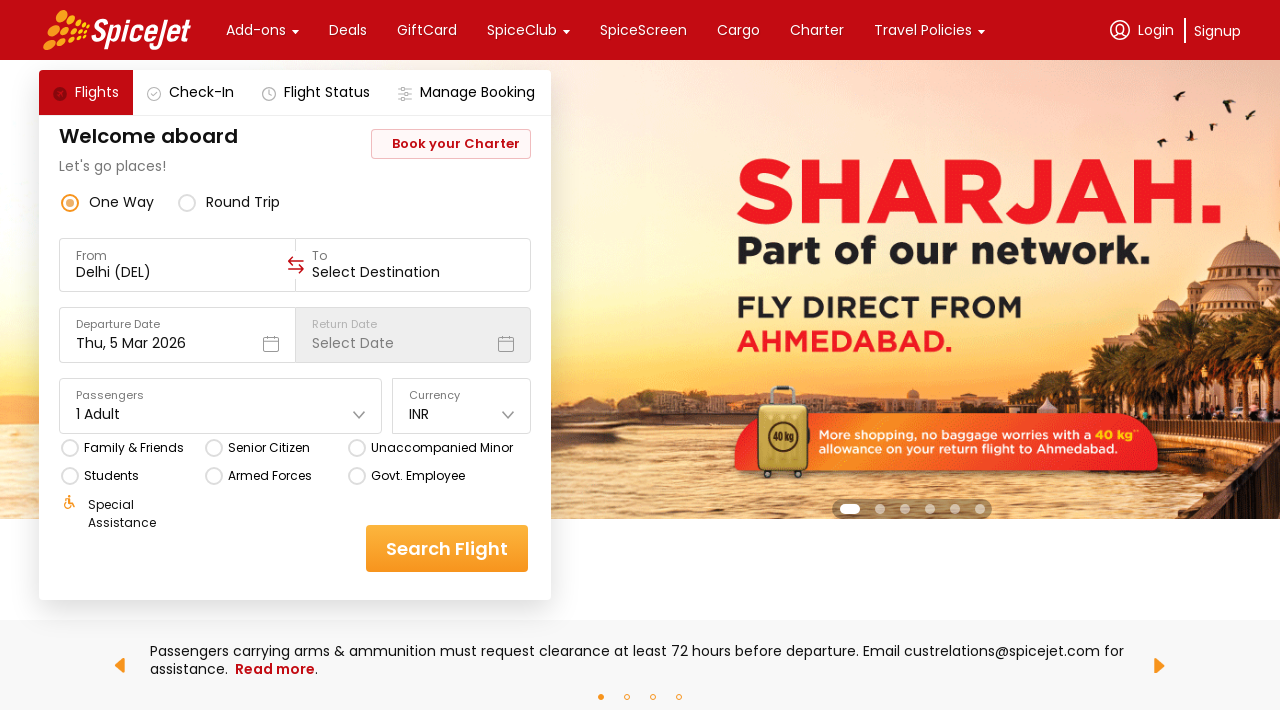

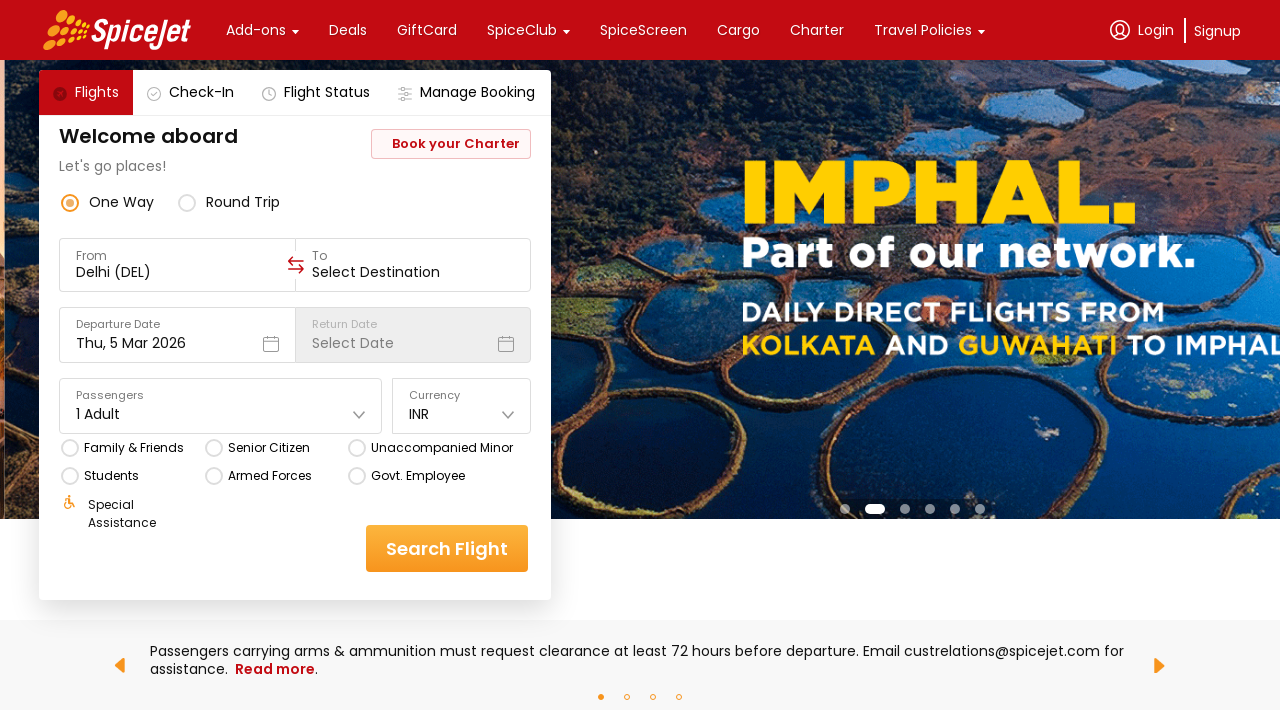